Tests input form functionality by verifying input field properties and filling in a name field

Starting URL: https://www.lambdatest.com/selenium-playground/input-form-demo

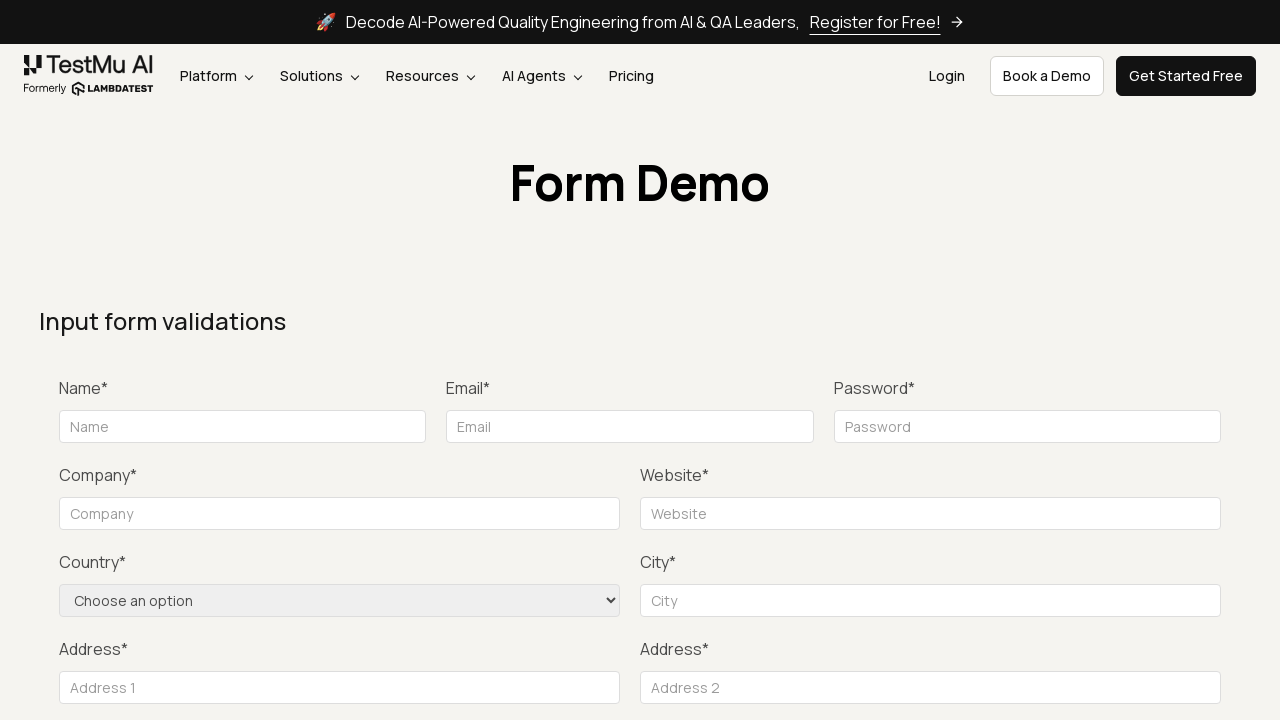

Name input field is visible
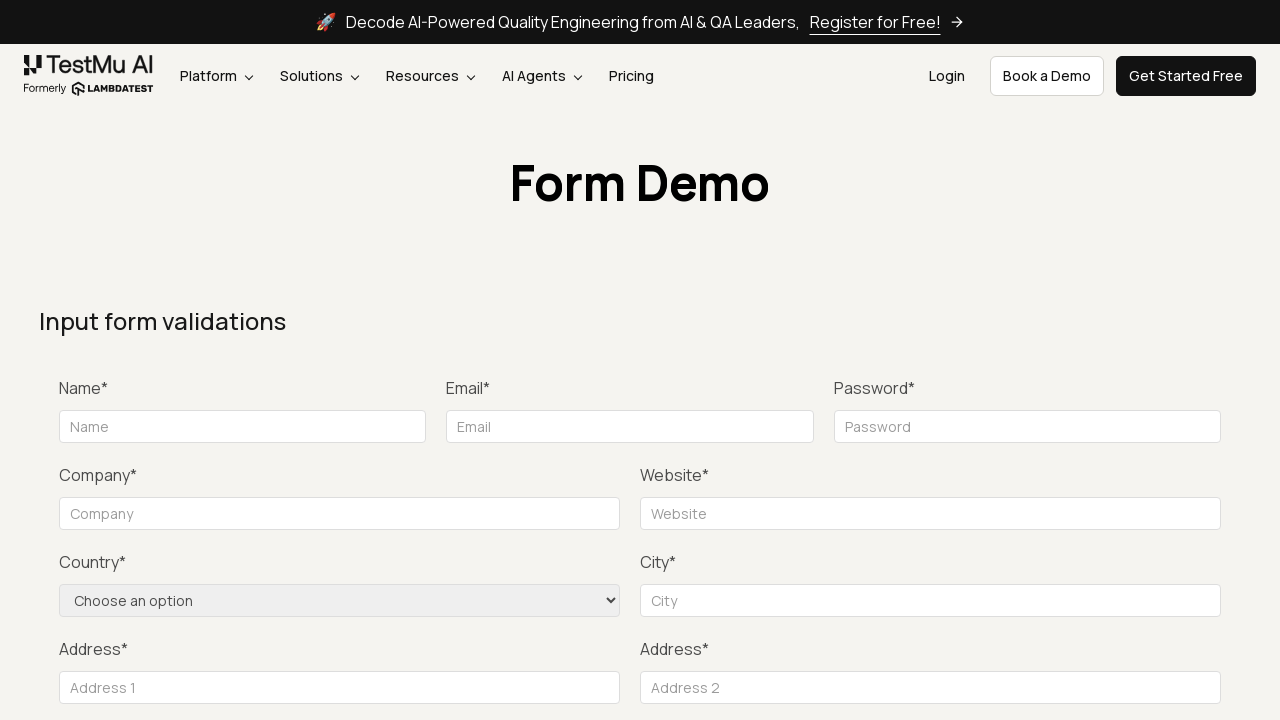

Filled name field with 'John' on #name
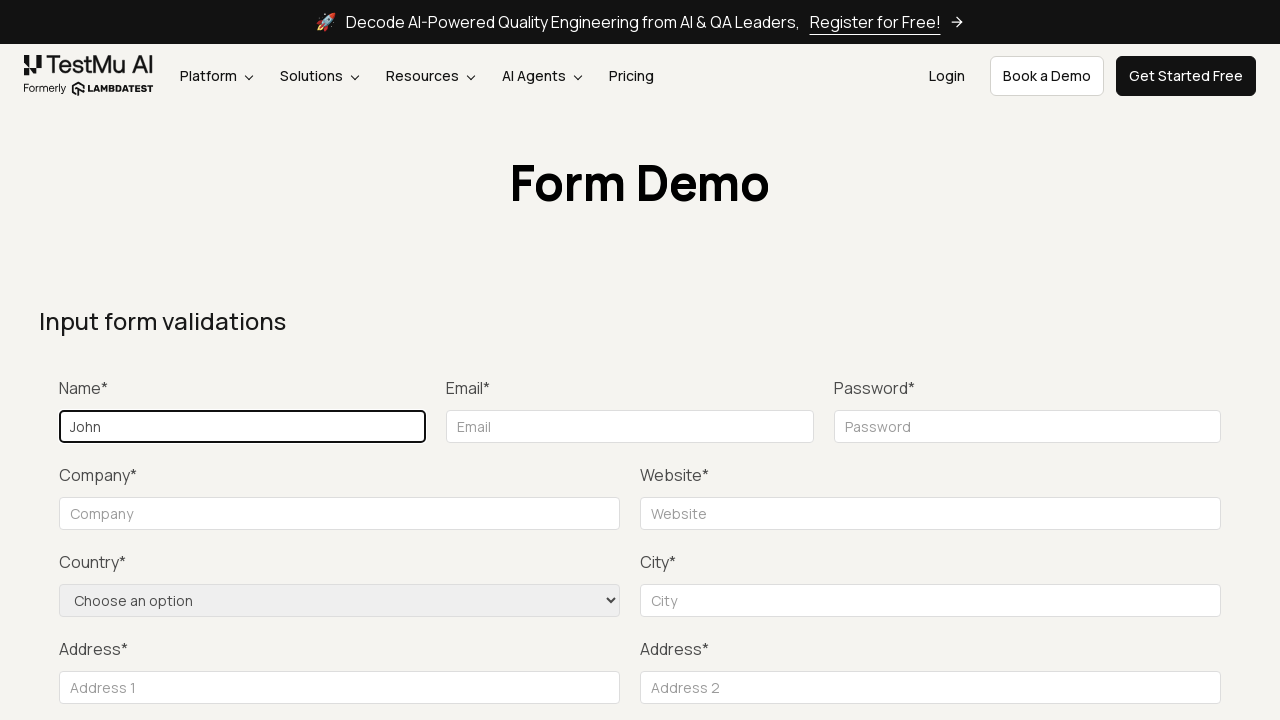

Updated name field with 'pavanol' on #name
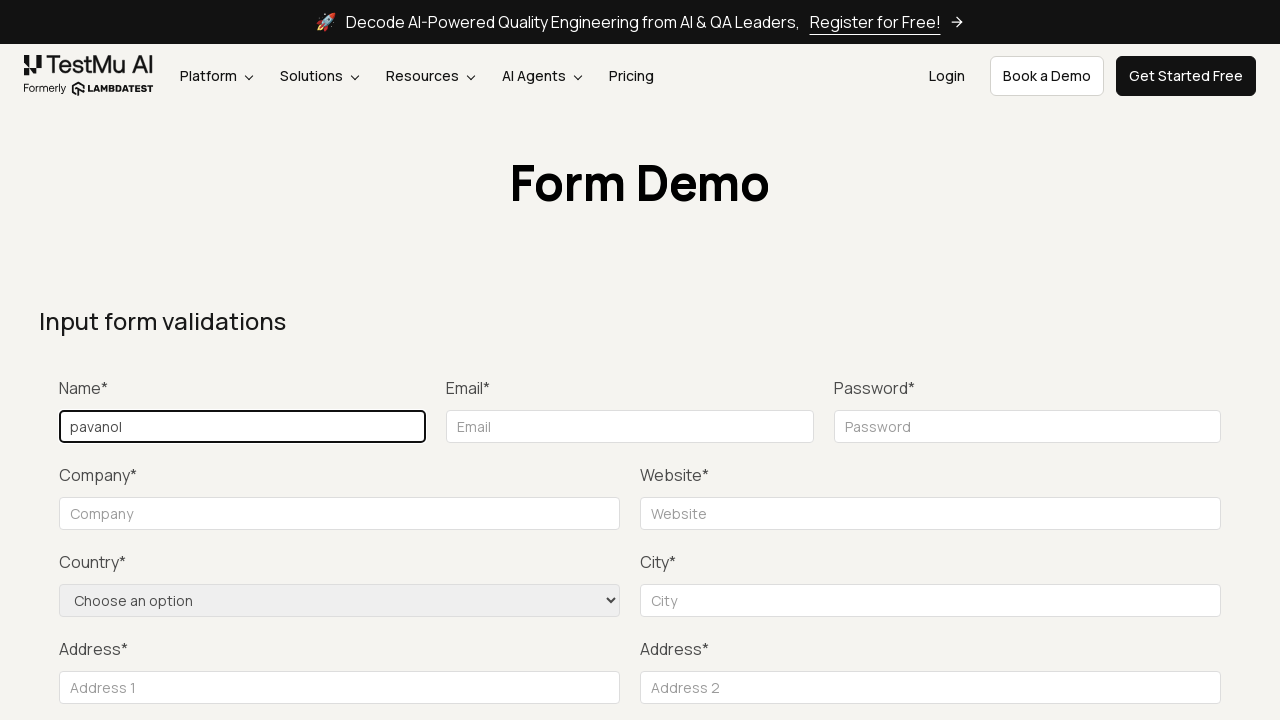

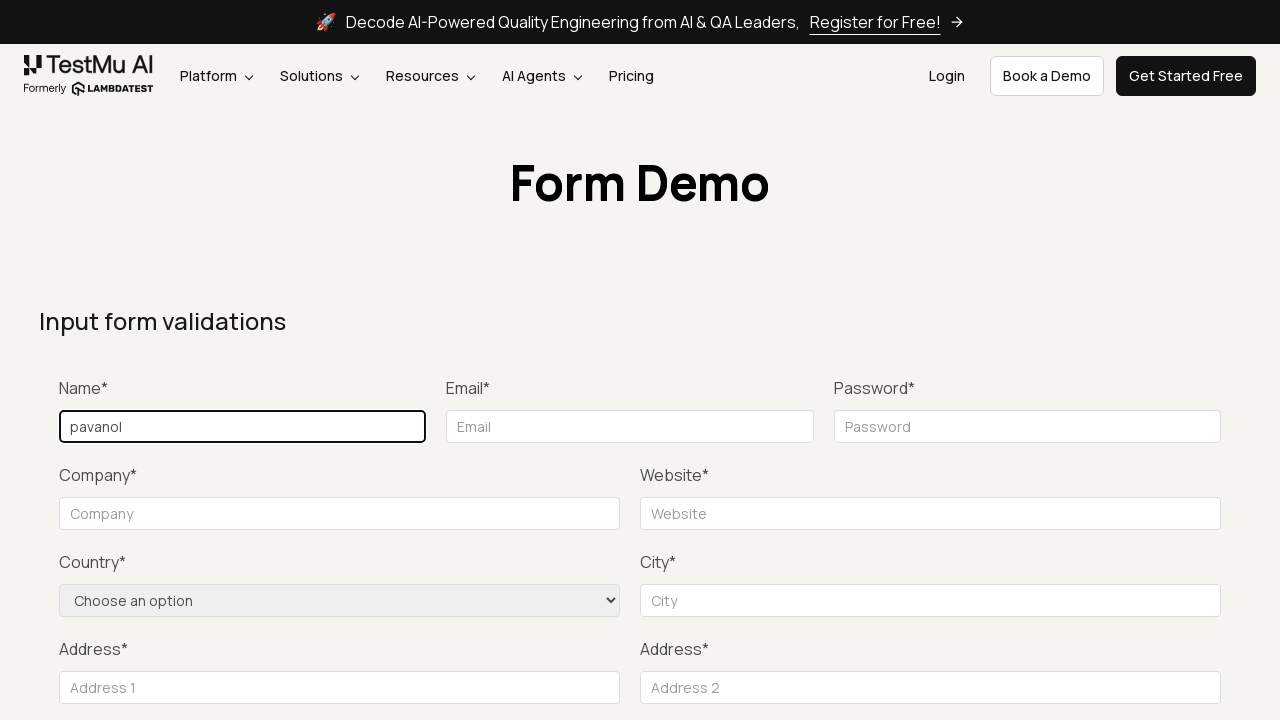